Navigates to the dropdown menu page by clicking the link and verifies it loads correctly

Starting URL: https://bonigarcia.dev/selenium-webdriver-java/

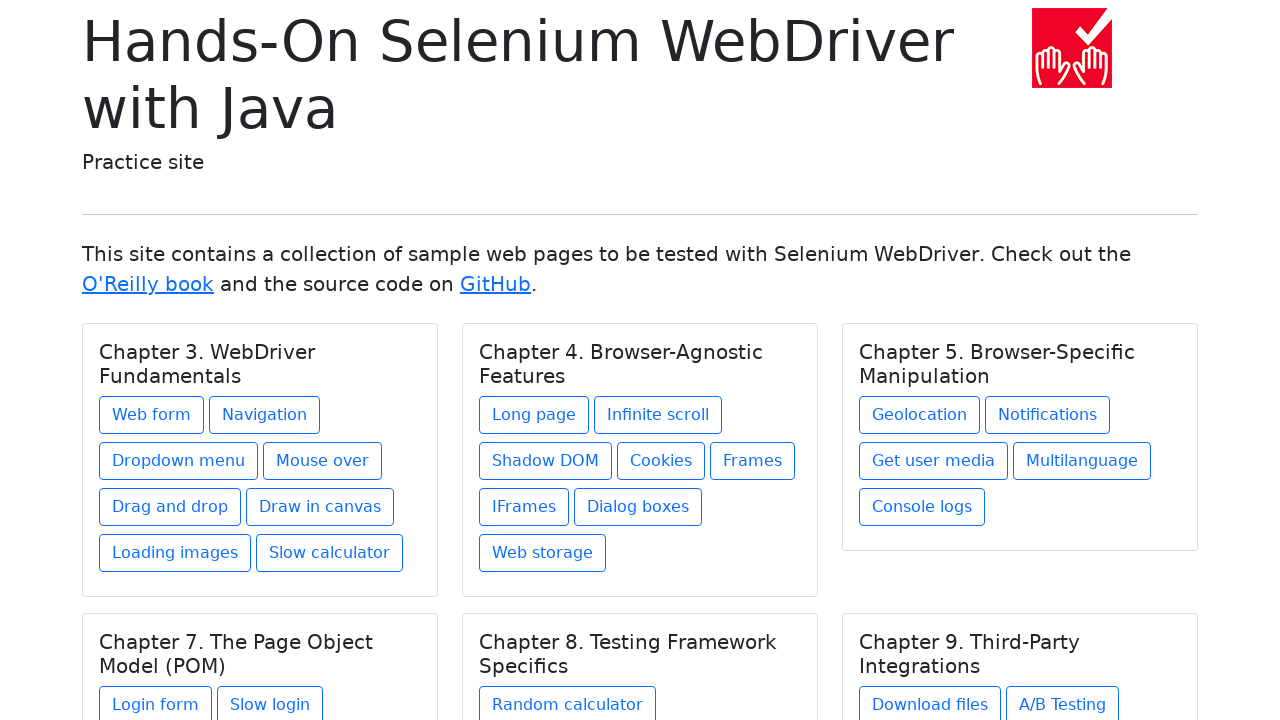

Located dropdown menu link in Chapter 3 section
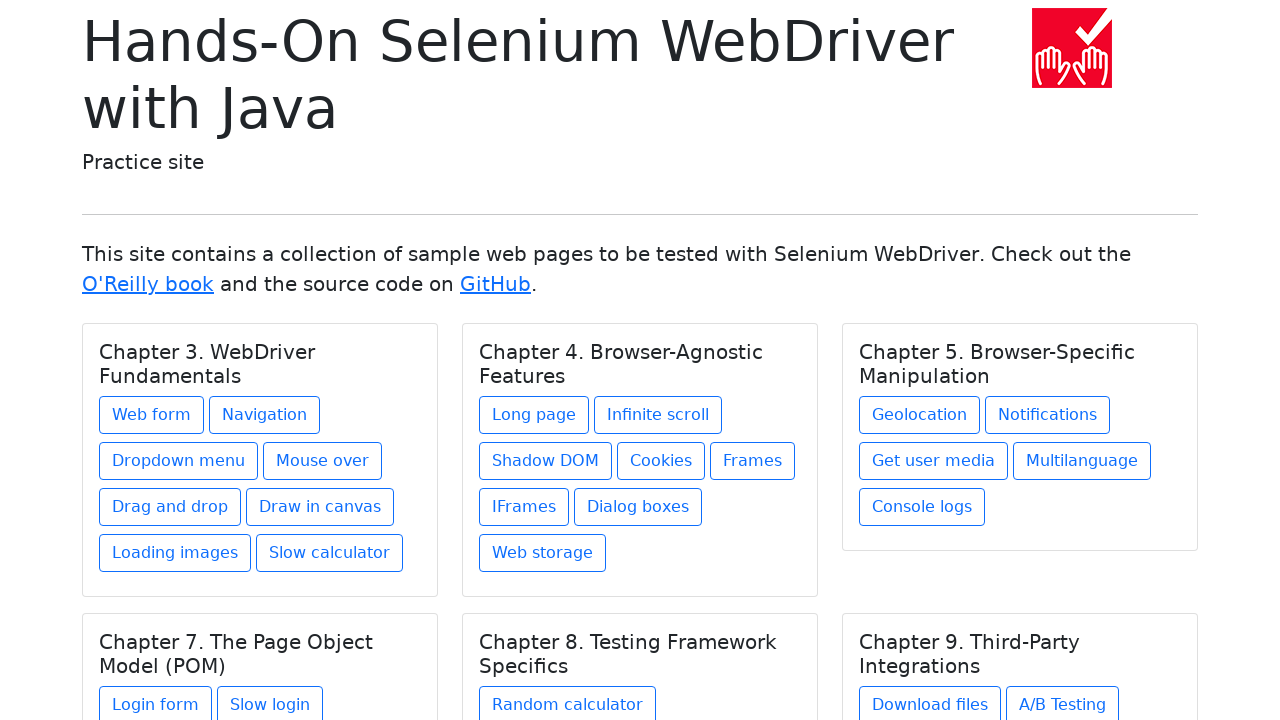

Hovered over dropdown menu link at (178, 461) on xpath=//h5[contains(text(), 'Chapter 3.')]/../a[contains(@href, 'dropdown-menu')
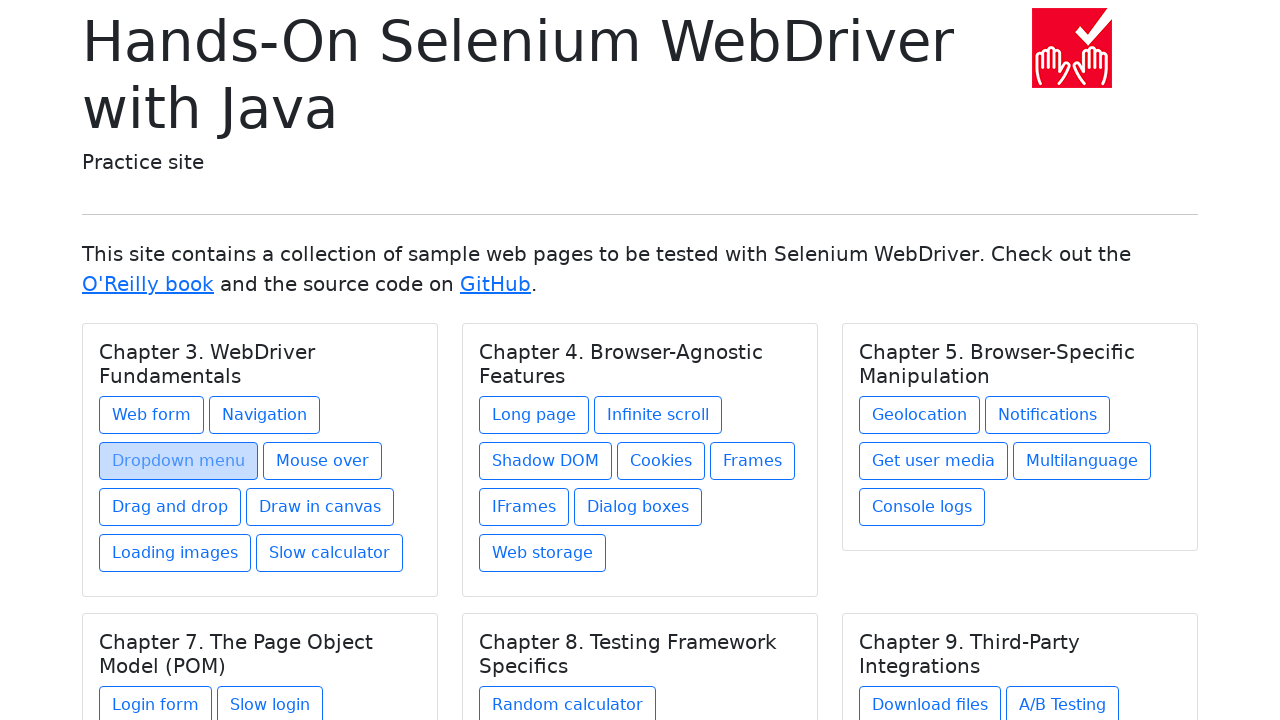

Clicked dropdown menu link to navigate to dropdown menu page at (178, 461) on xpath=//h5[contains(text(), 'Chapter 3.')]/../a[contains(@href, 'dropdown-menu')
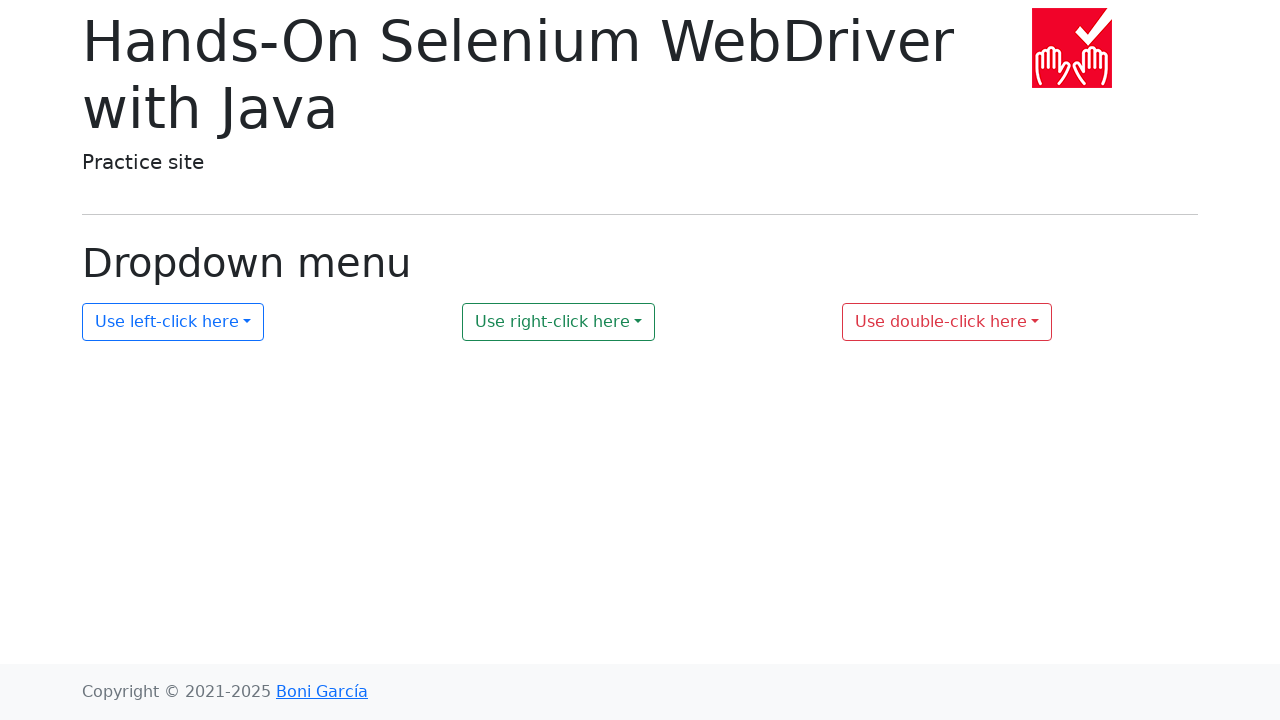

Dropdown menu page loaded successfully and display-6 element is visible
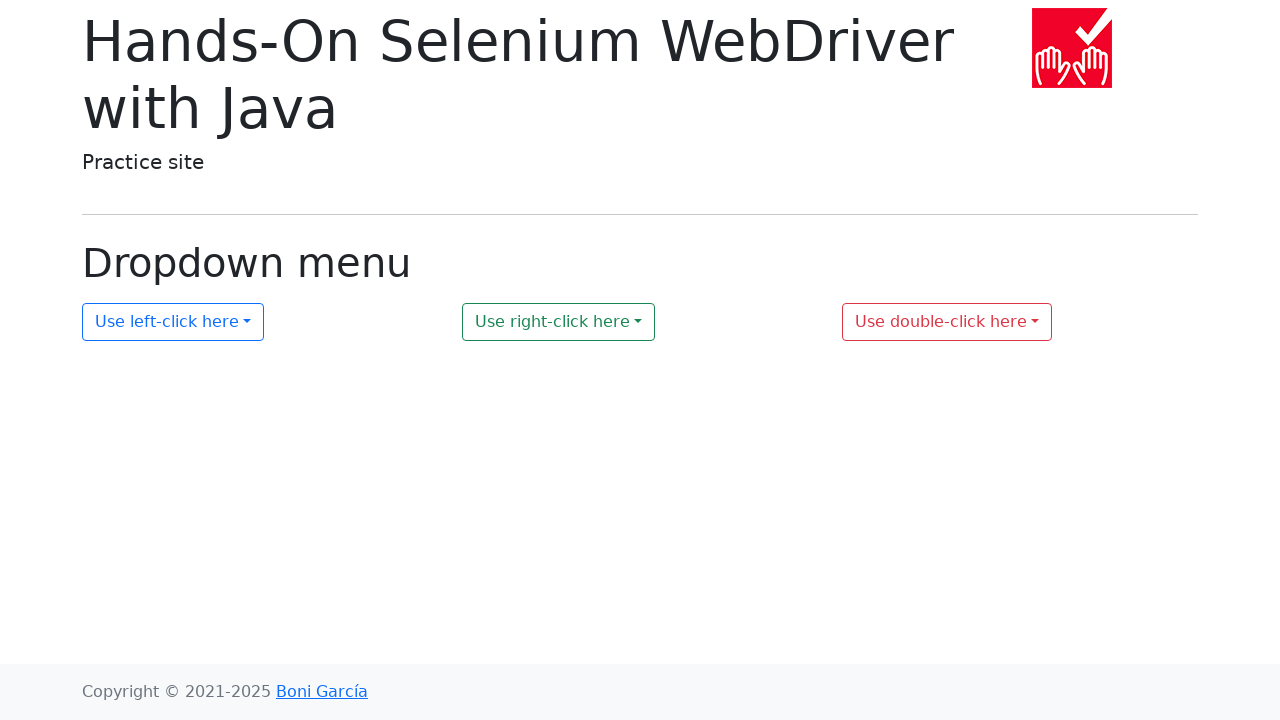

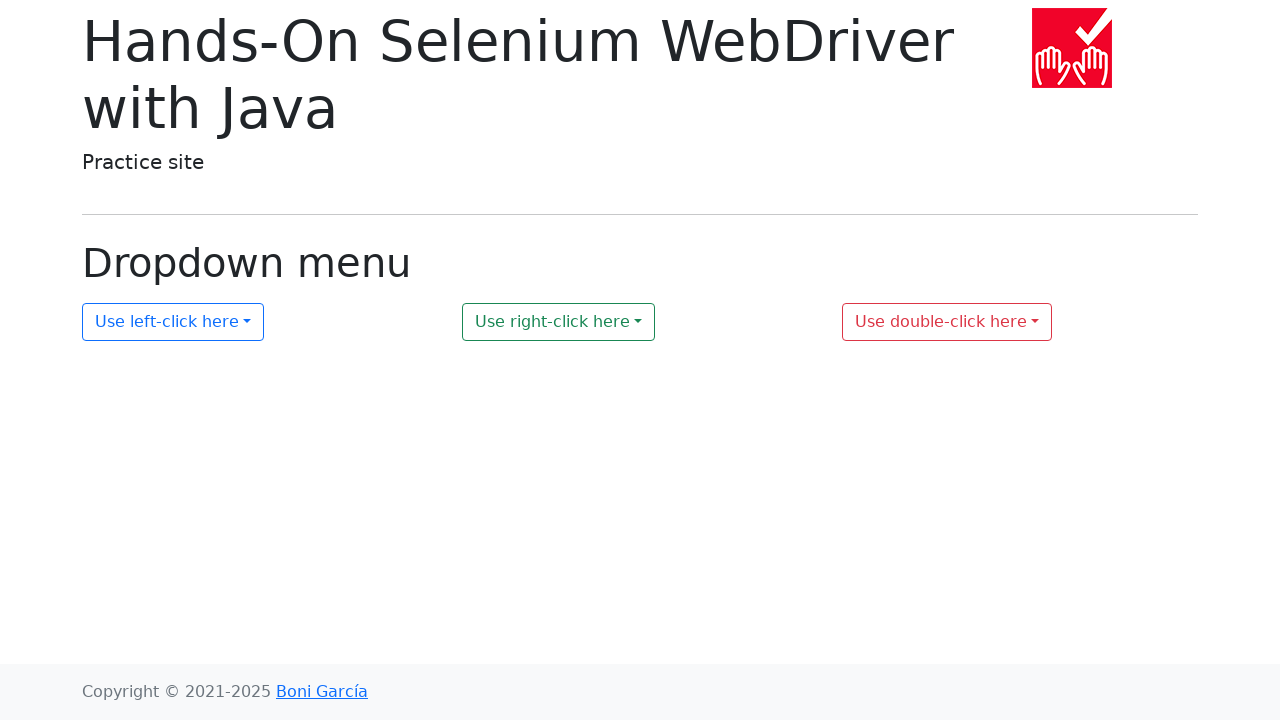